Verifies that the Zero Bank logo/link is displayed on the login page

Starting URL: http://zero.webappsecurity.com/login.html

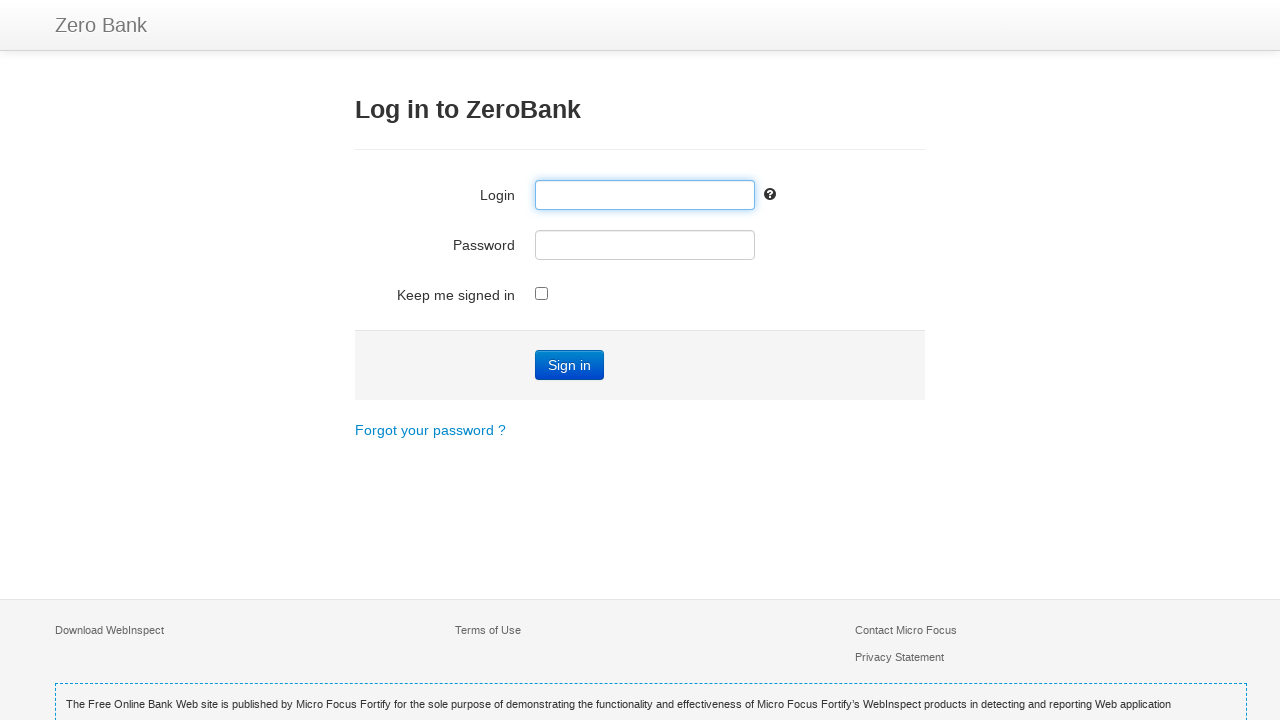

Navigated to Zero Bank login page
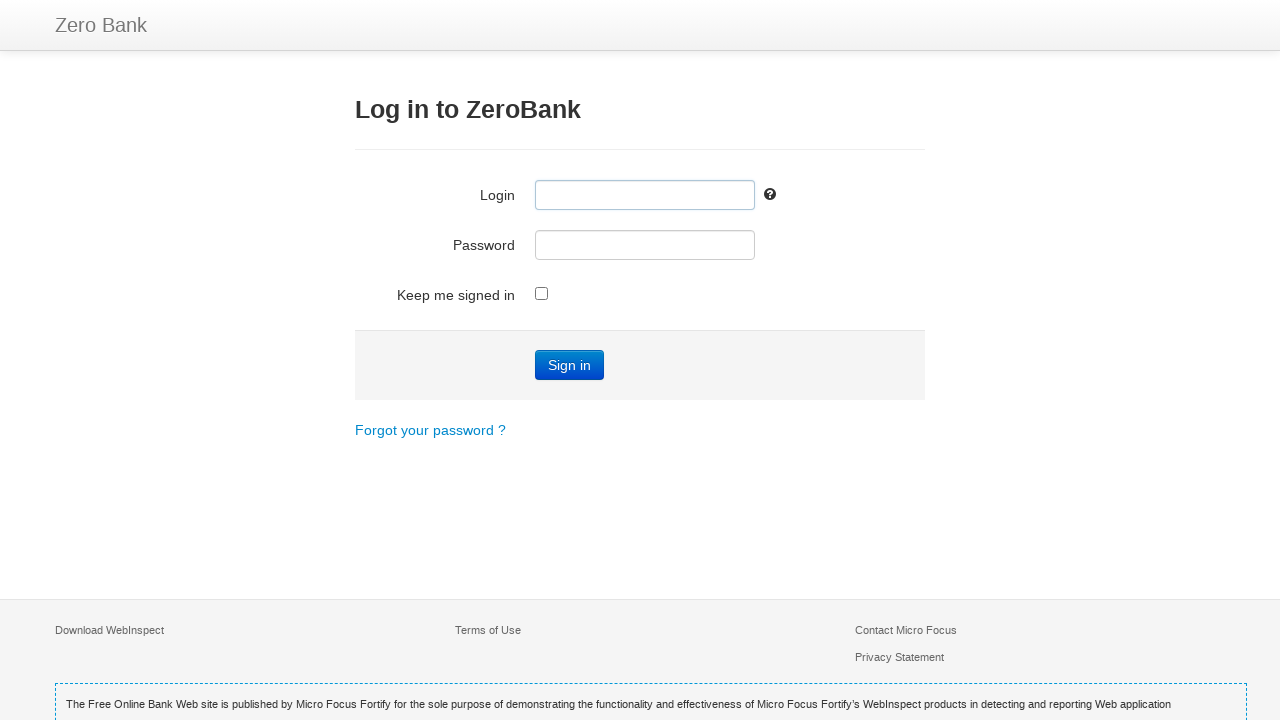

Located Zero Bank logo/link element
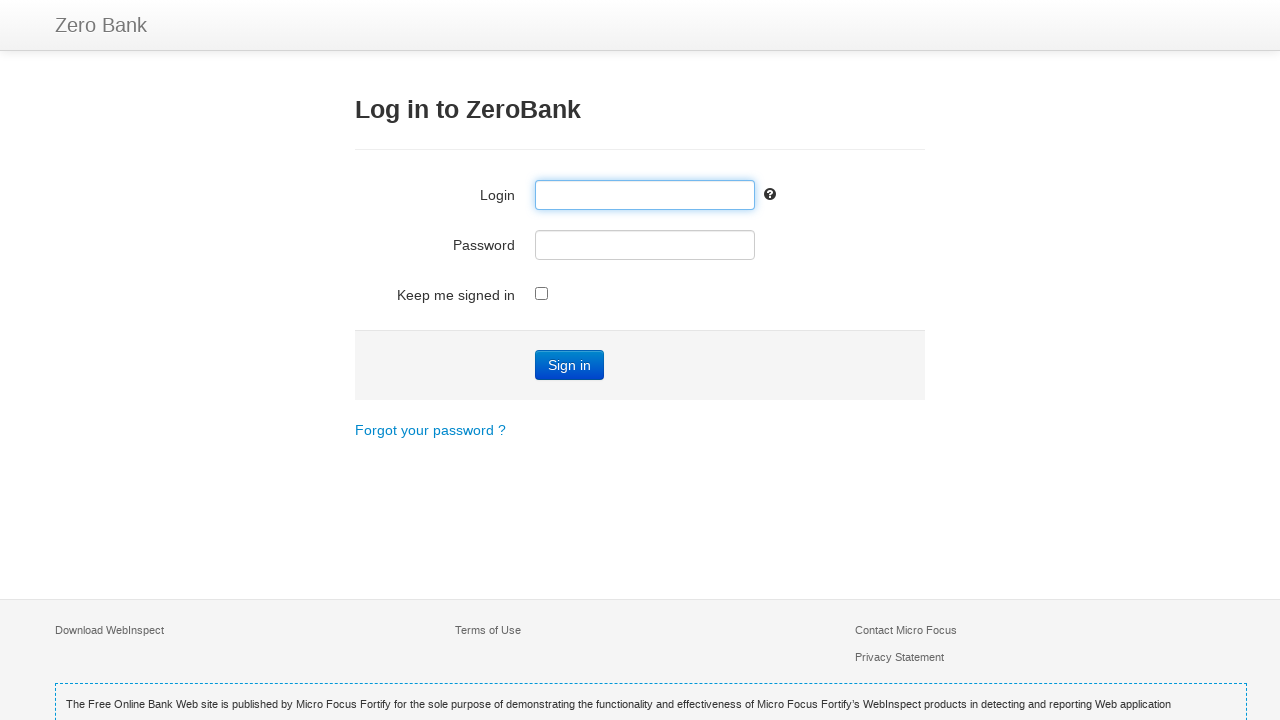

Verified that Zero Bank logo/link is visible on login page
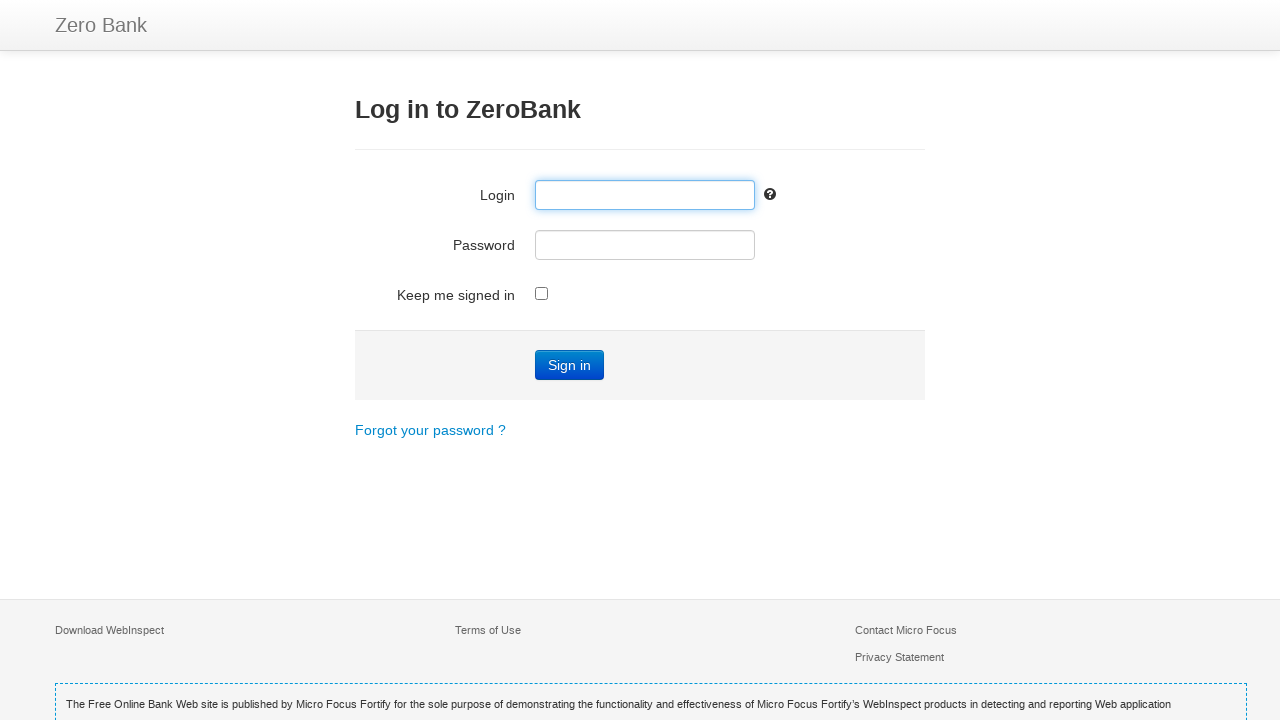

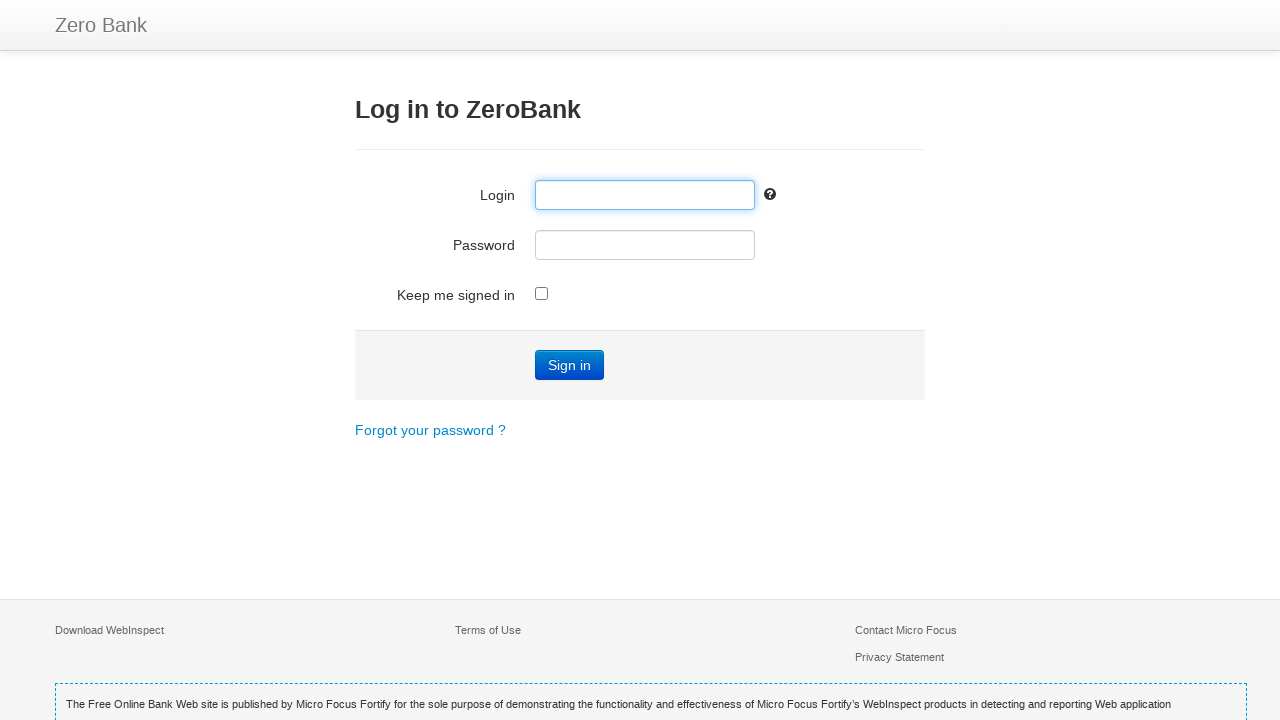